Tests dynamic form controls by clicking enable/disable buttons and verifying the input field state changes accordingly

Starting URL: https://the-internet.herokuapp.com/dynamic_controls

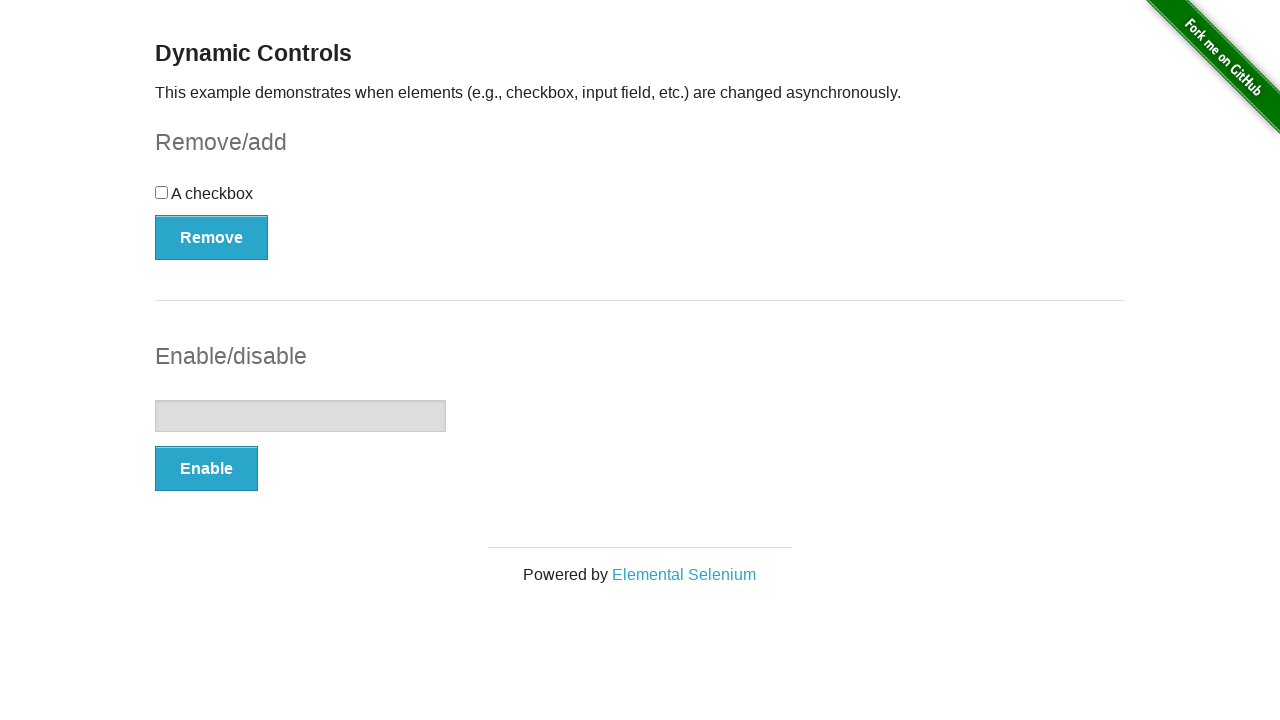

Clicked Enable button to enable the input field at (206, 469) on (//button[@type='button'])[2]
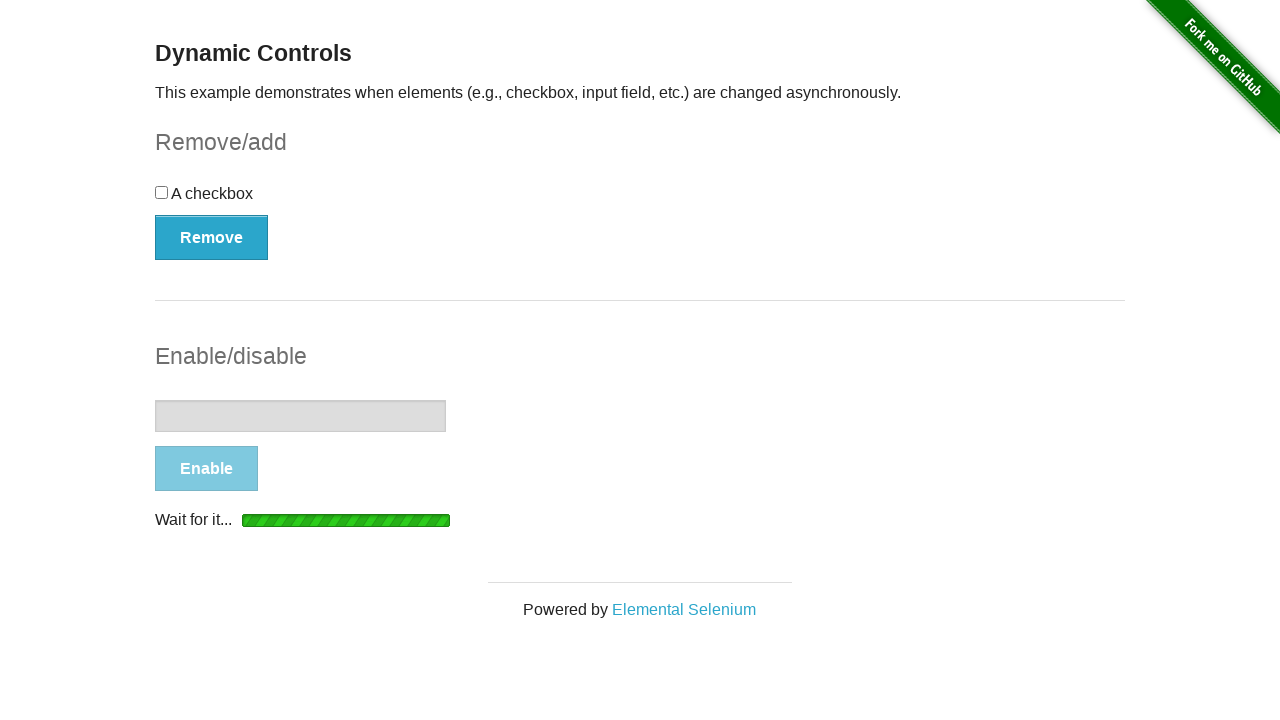

Verified 'It's enabled!' message appeared
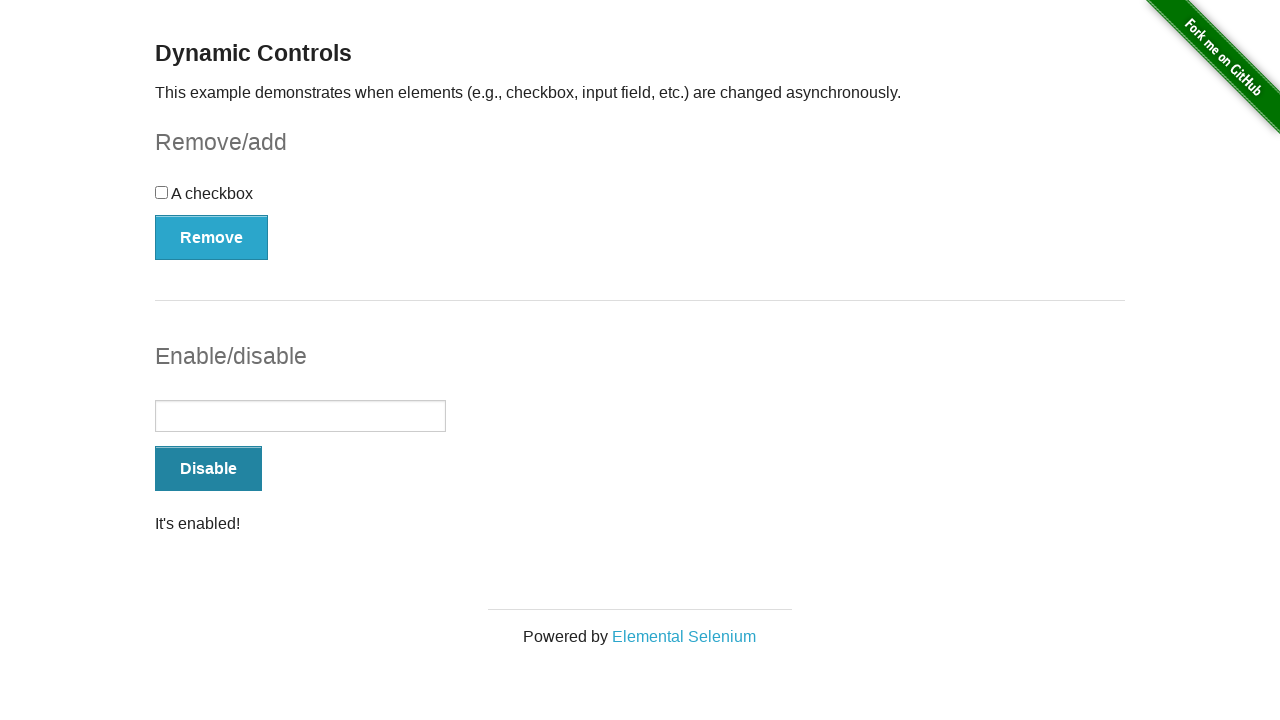

Located the input field element
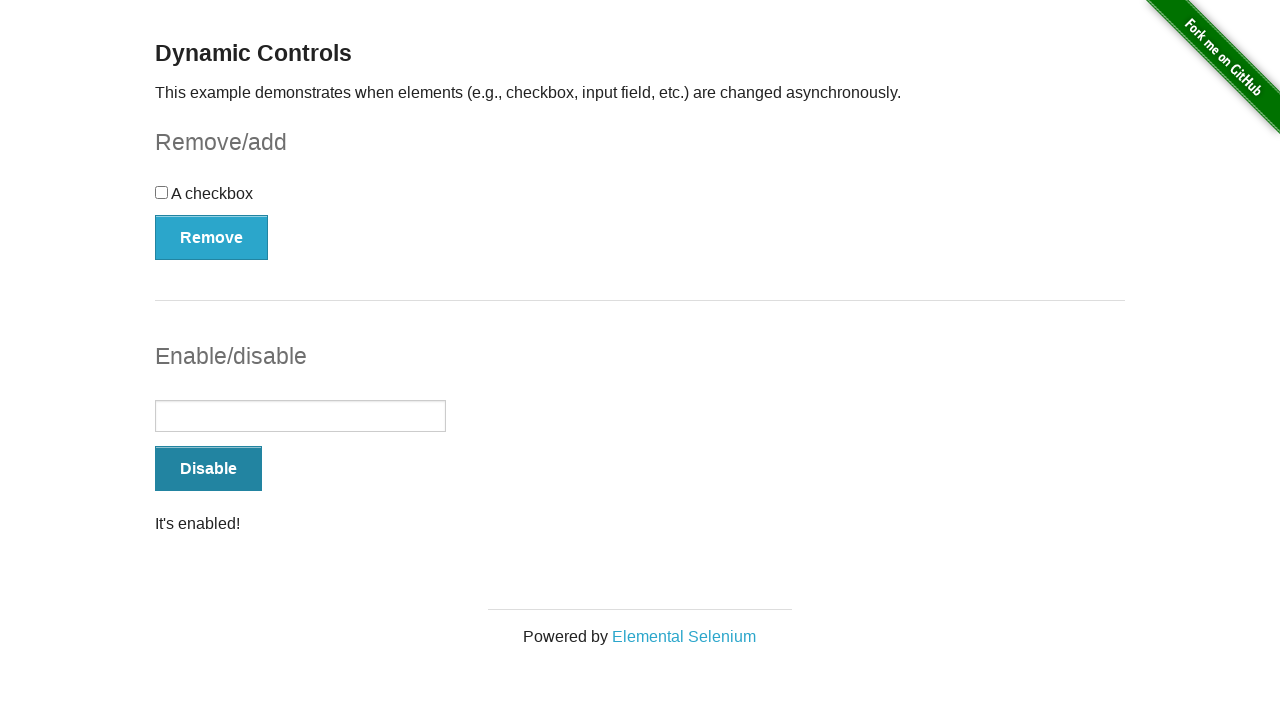

Verified input field is enabled
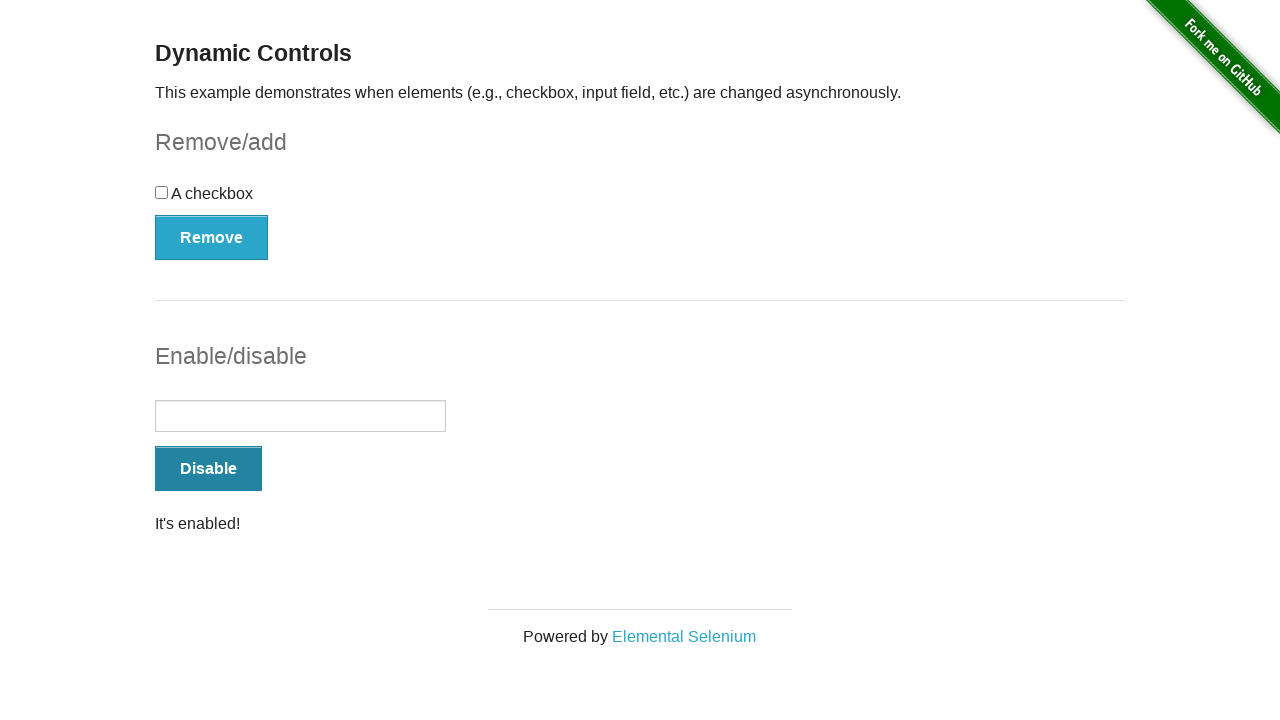

Clicked Disable button to disable the input field at (208, 469) on (//button[@type='button'])[2]
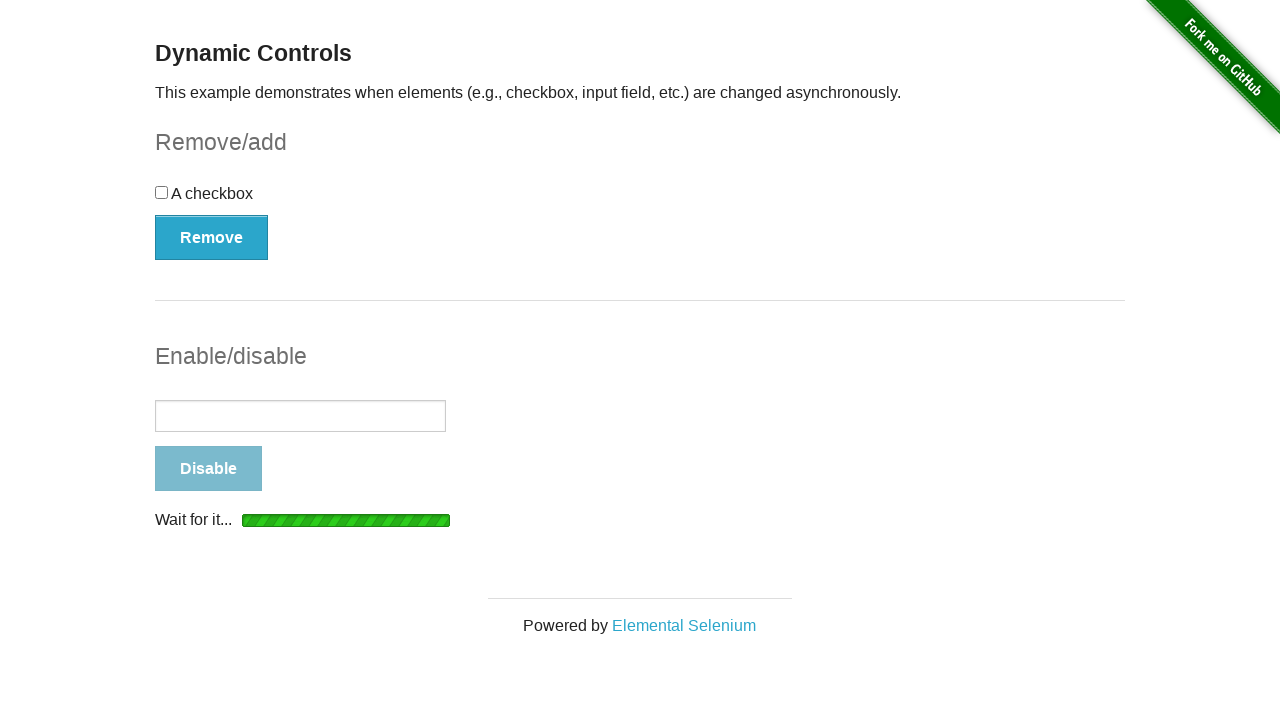

Verified 'It's disabled!' message appeared
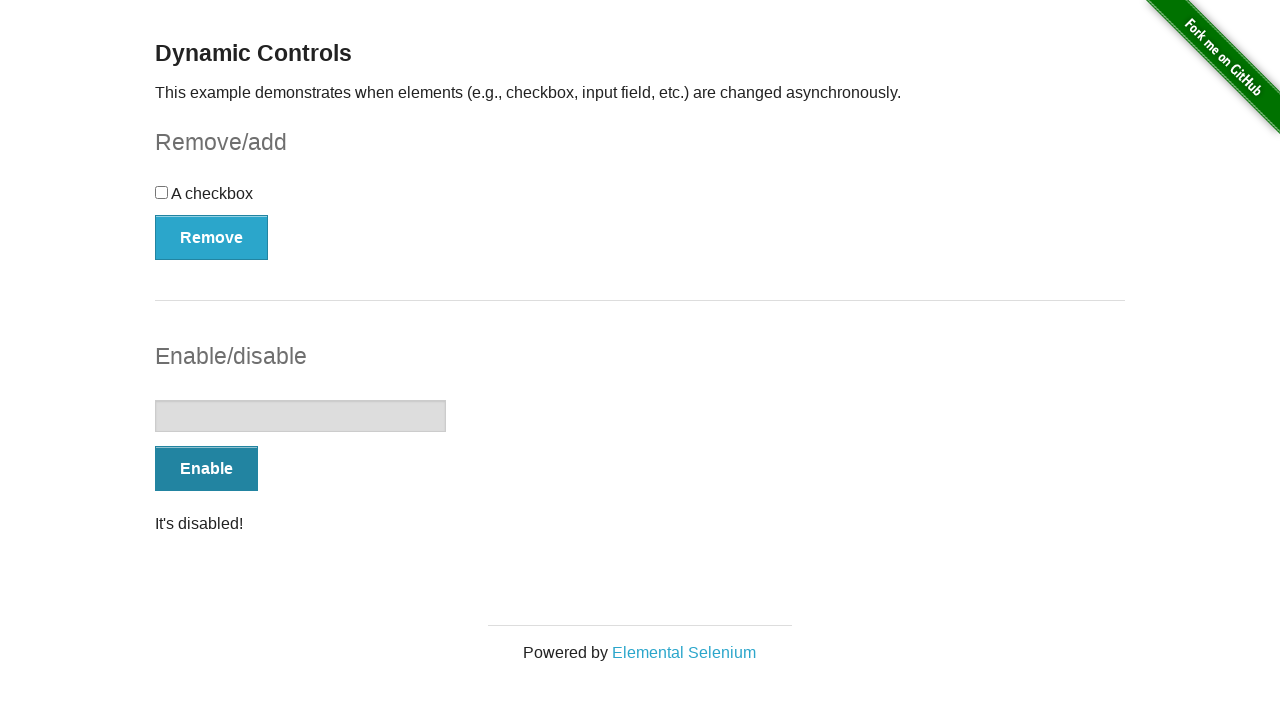

Verified input field is disabled
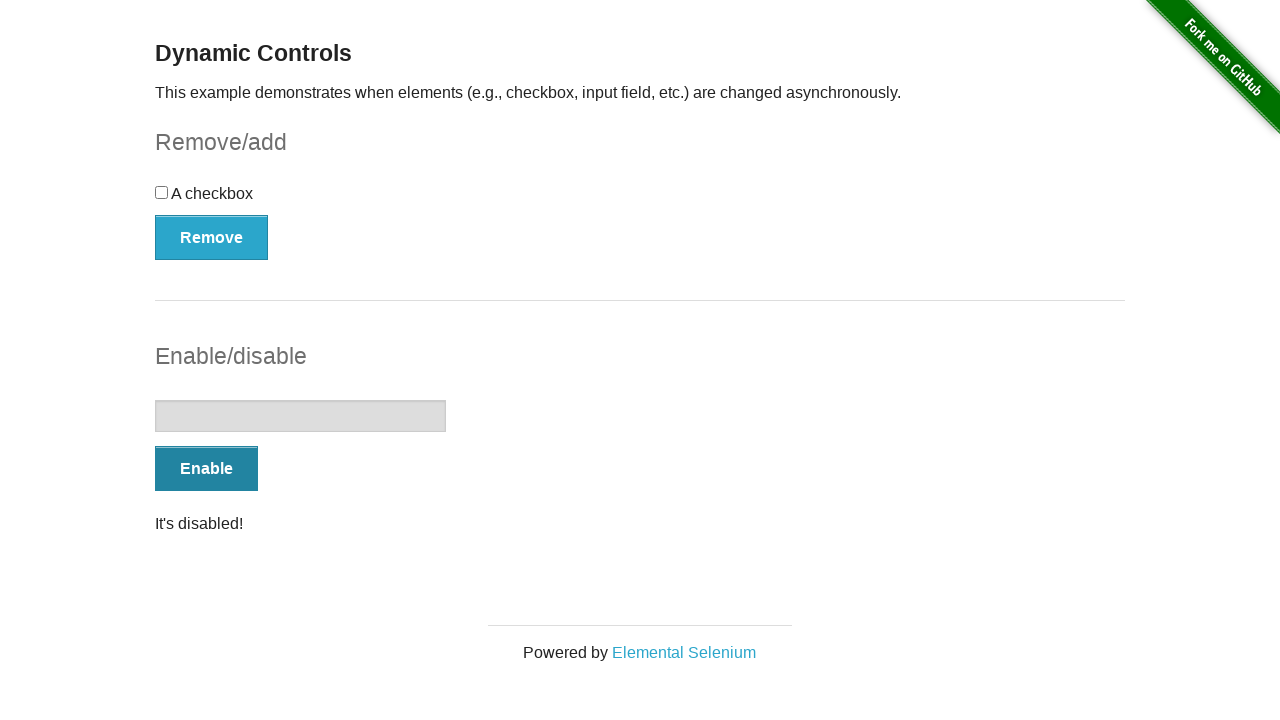

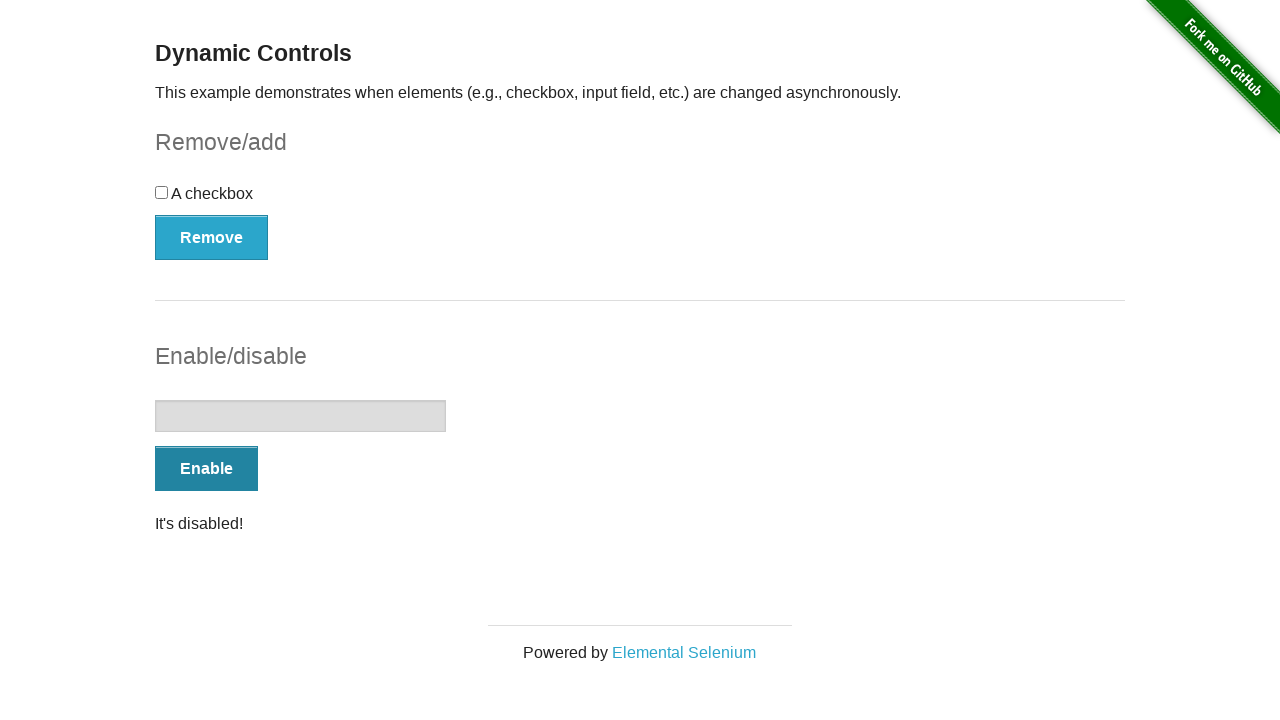